Tests checkbox functionality by clicking various checkboxes across three sections - selecting DSA in section 1, Android in section 2, and all checkboxes in section 3.

Starting URL: https://web-locators-static-site-qa.vercel.app/Checkbox

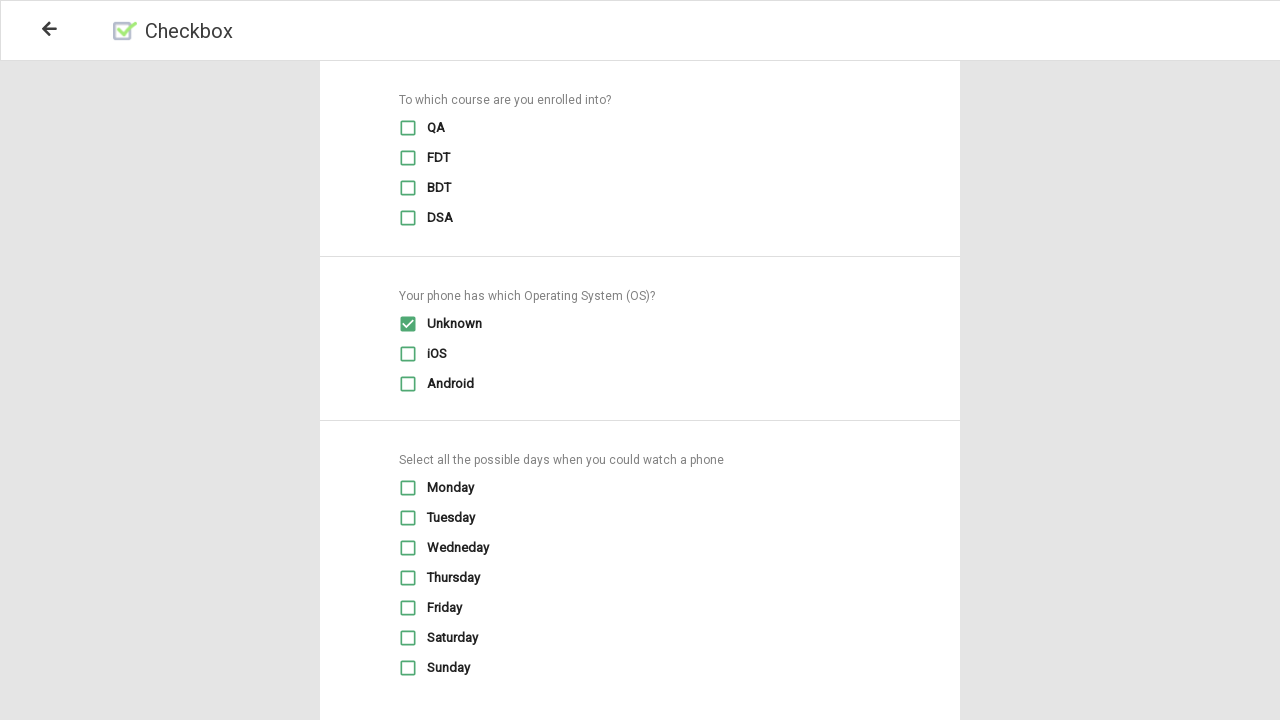

Clicked DSA checkbox in section 1 at (408, 218) on xpath=//div[@class='Checkbox_section1']//p[text()='DSA']/../div//input
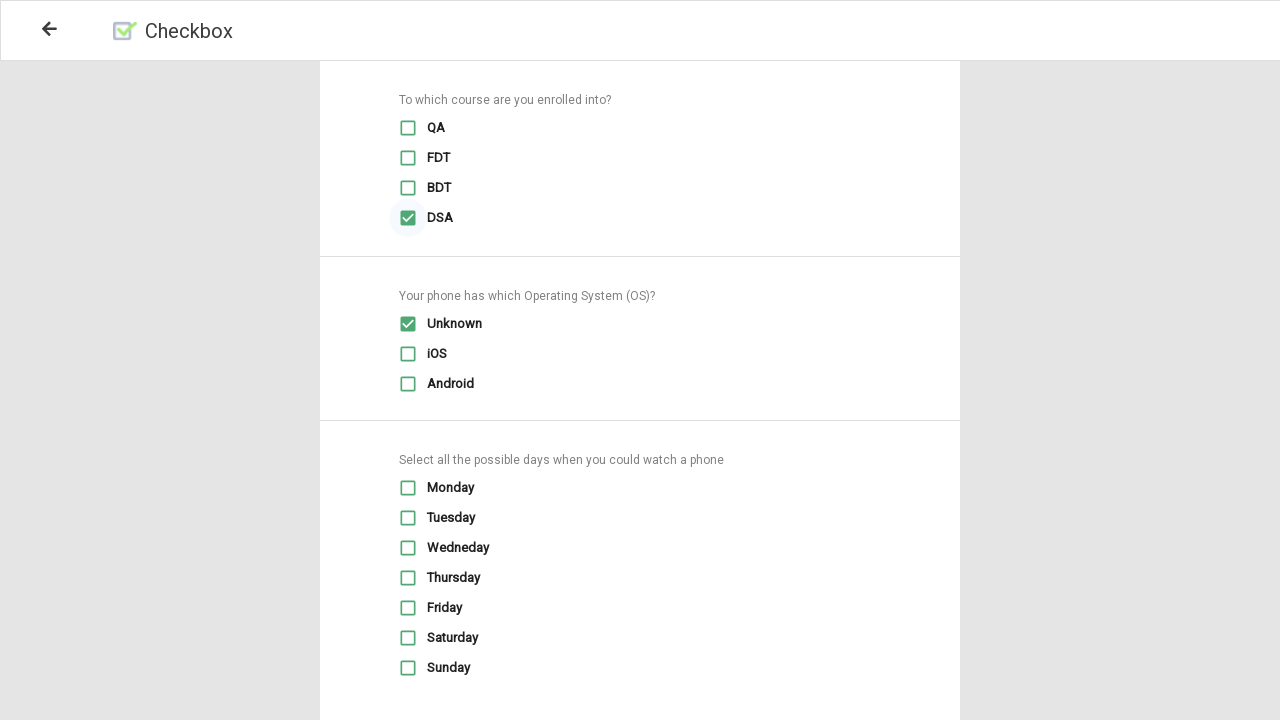

Clicked Android checkbox in section 2 at (408, 384) on xpath=//div[@class='Checkbox_section2']//p[text()='Android']/../div//input
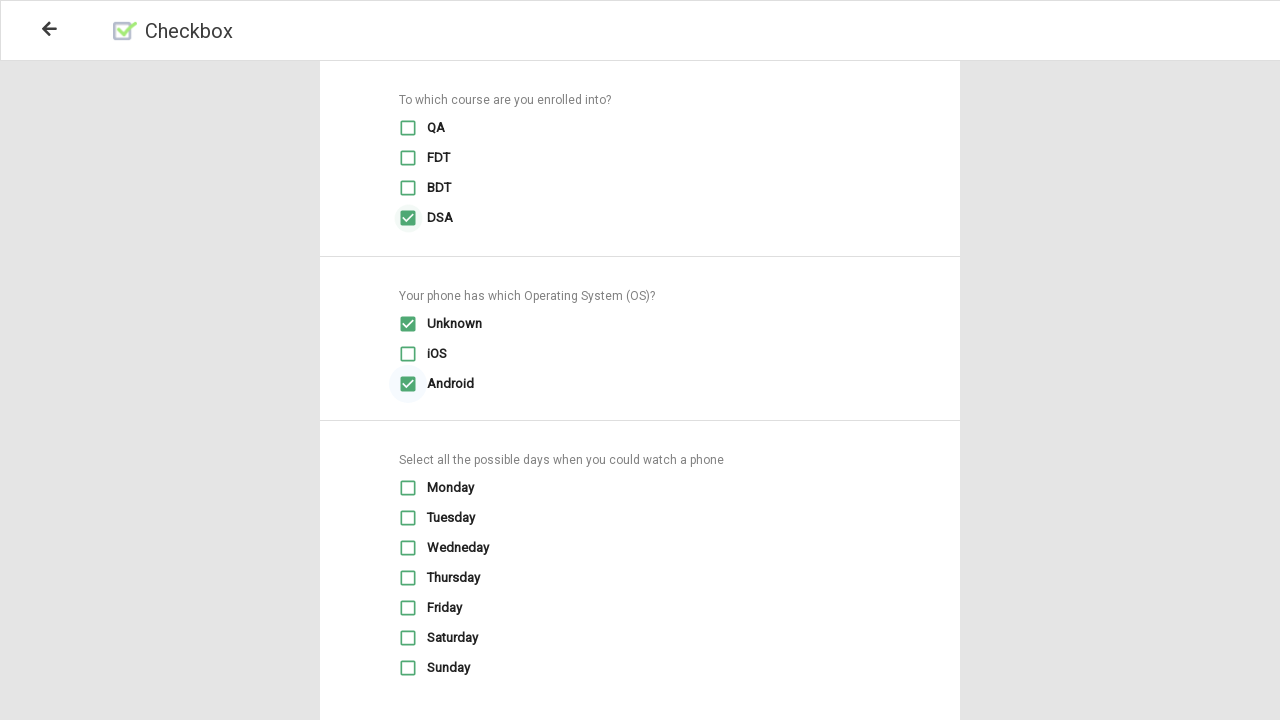

Clicked checkbox 1 in section 3 at (408, 488) on xpath=//div[@class='Checkbox_section3']//input[@type='checkbox'] >> nth=0
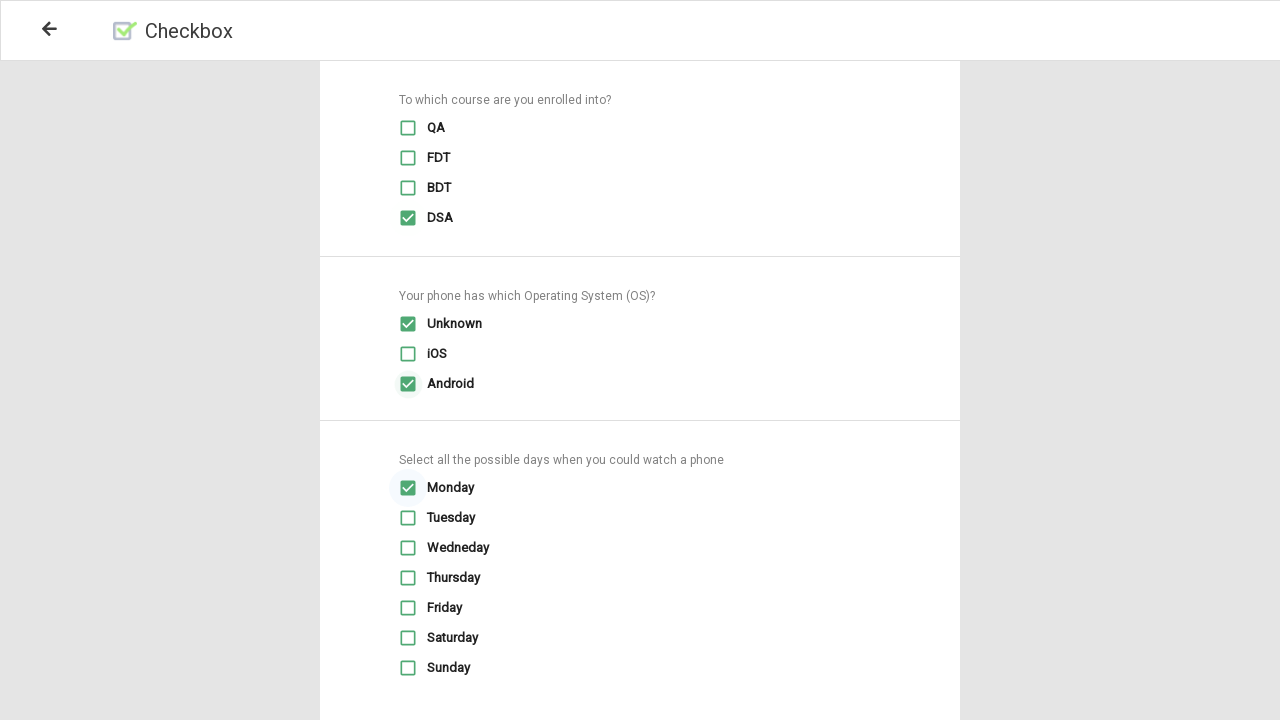

Waited 500ms after clicking checkbox 1 in section 3
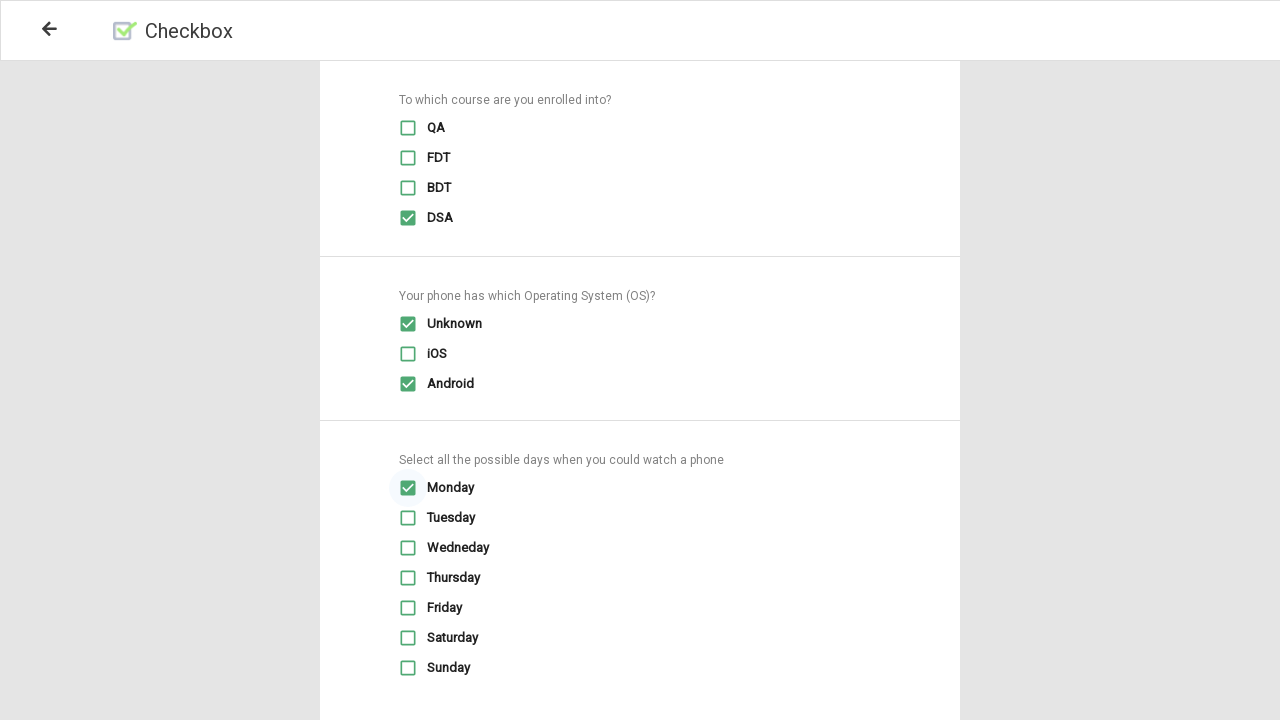

Clicked checkbox 2 in section 3 at (408, 518) on xpath=//div[@class='Checkbox_section3']//input[@type='checkbox'] >> nth=1
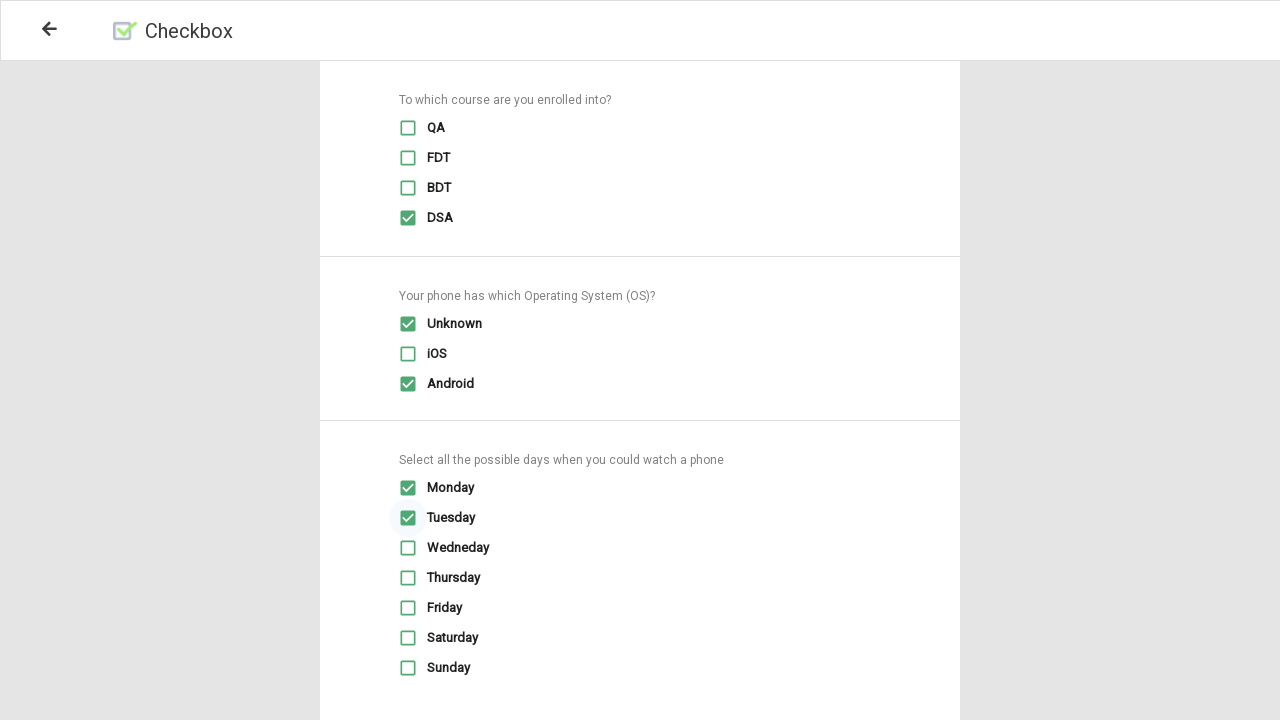

Waited 500ms after clicking checkbox 2 in section 3
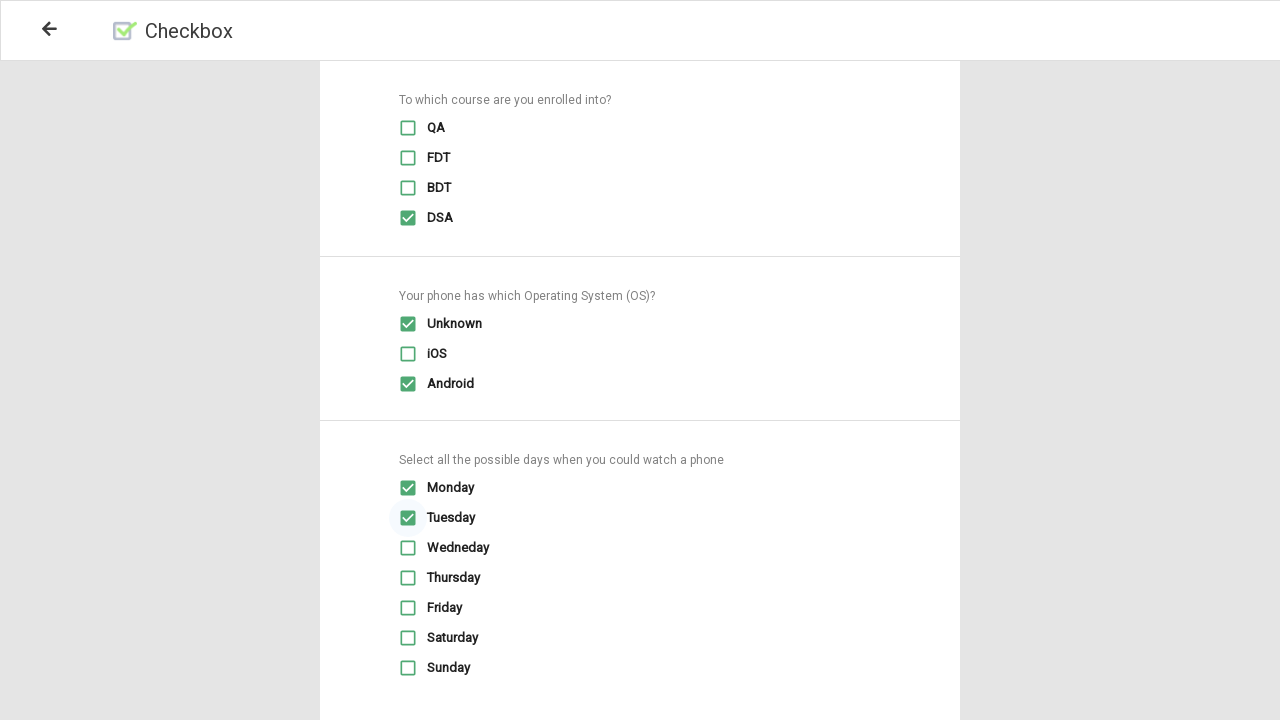

Clicked checkbox 3 in section 3 at (408, 548) on xpath=//div[@class='Checkbox_section3']//input[@type='checkbox'] >> nth=2
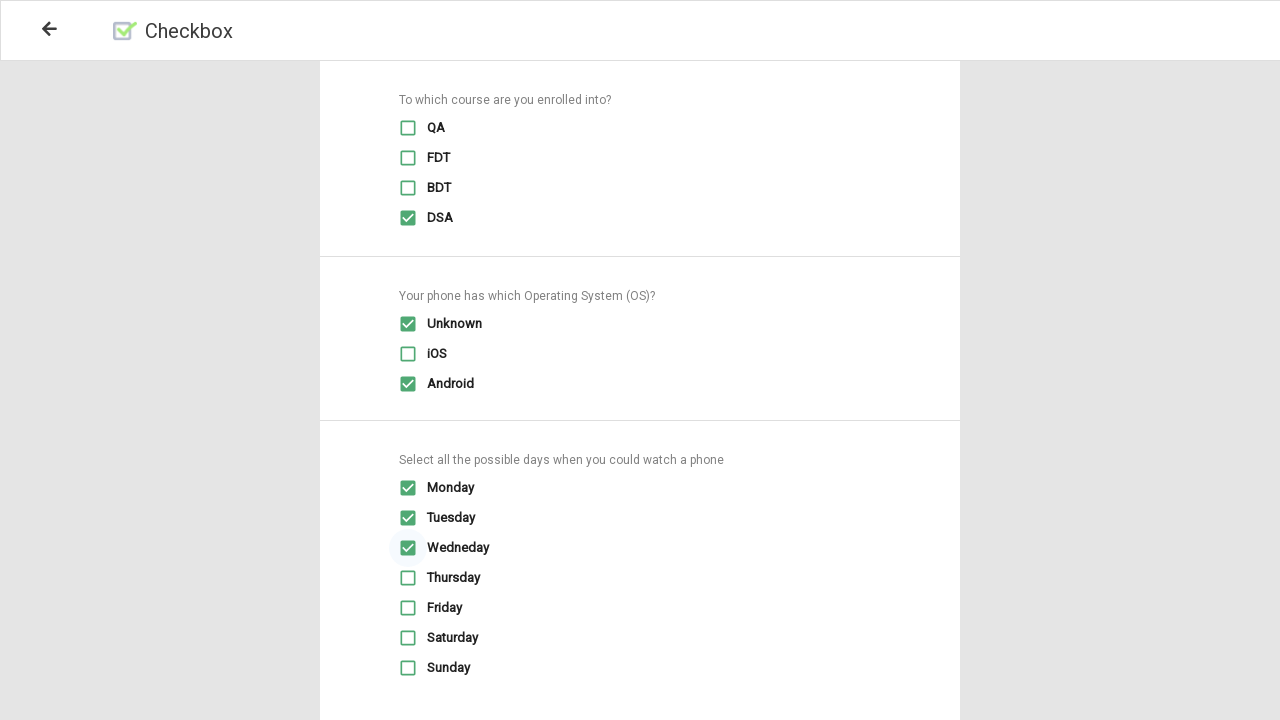

Waited 500ms after clicking checkbox 3 in section 3
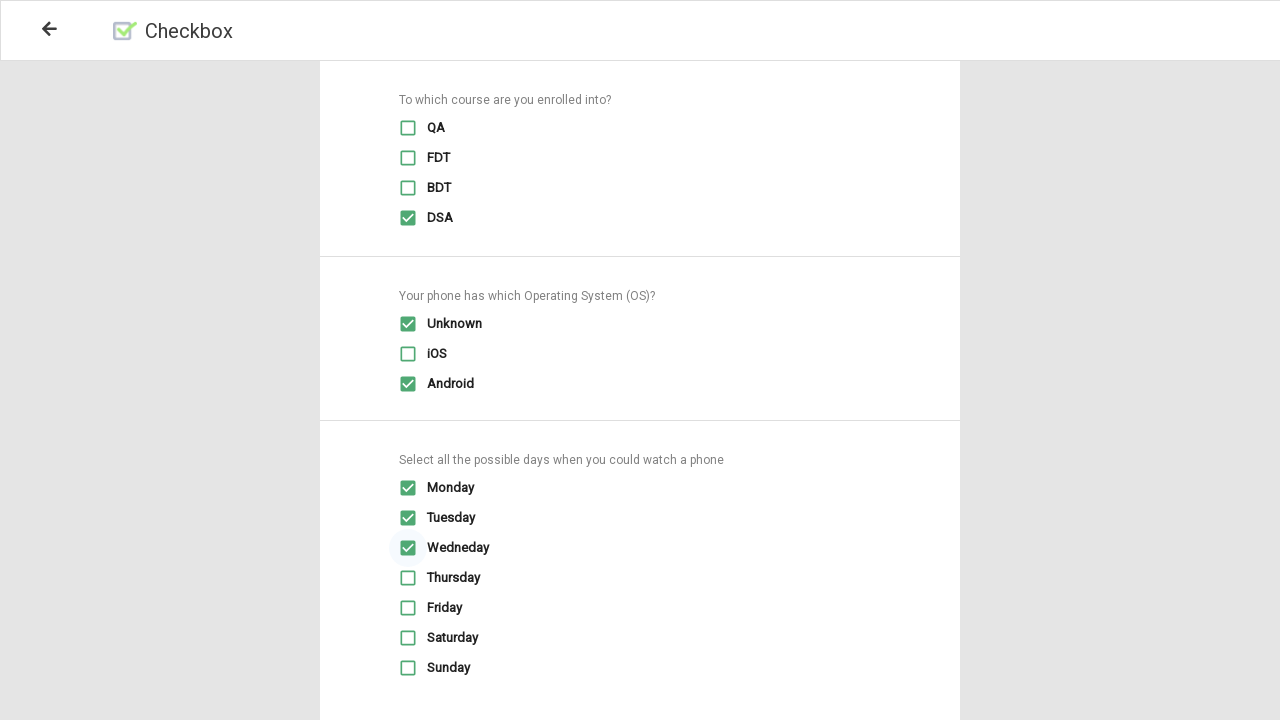

Clicked checkbox 4 in section 3 at (408, 578) on xpath=//div[@class='Checkbox_section3']//input[@type='checkbox'] >> nth=3
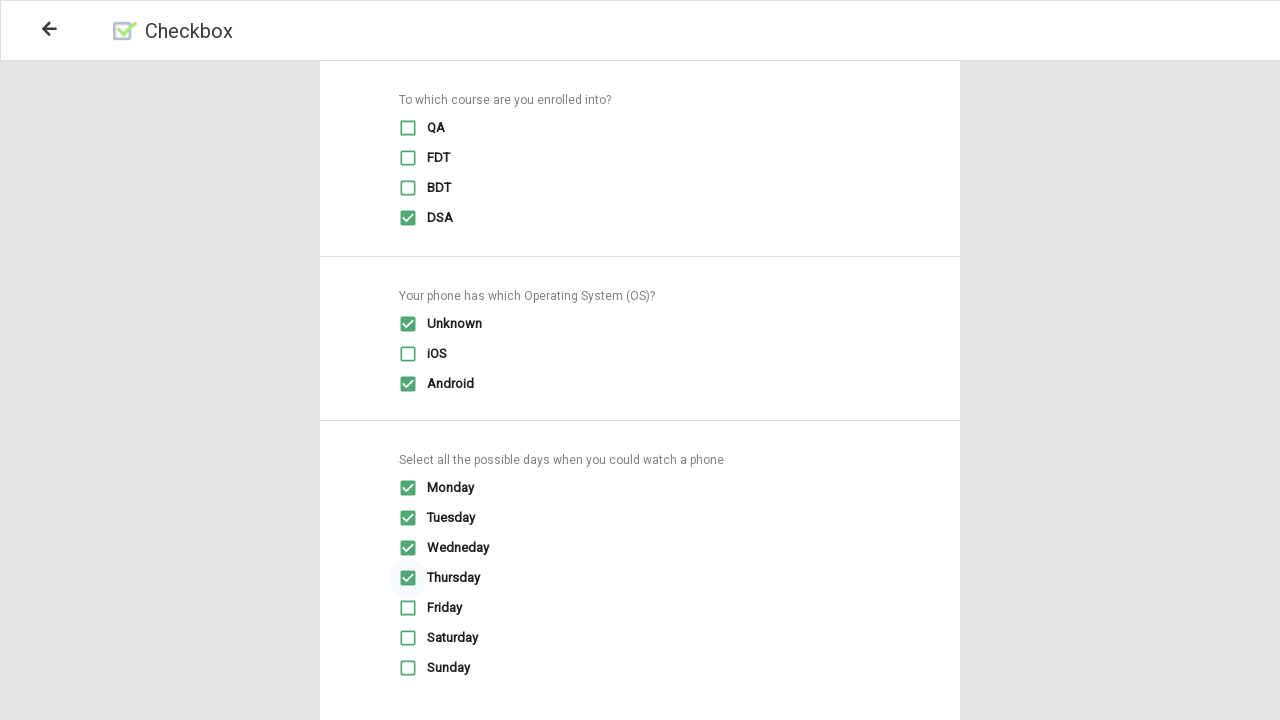

Waited 500ms after clicking checkbox 4 in section 3
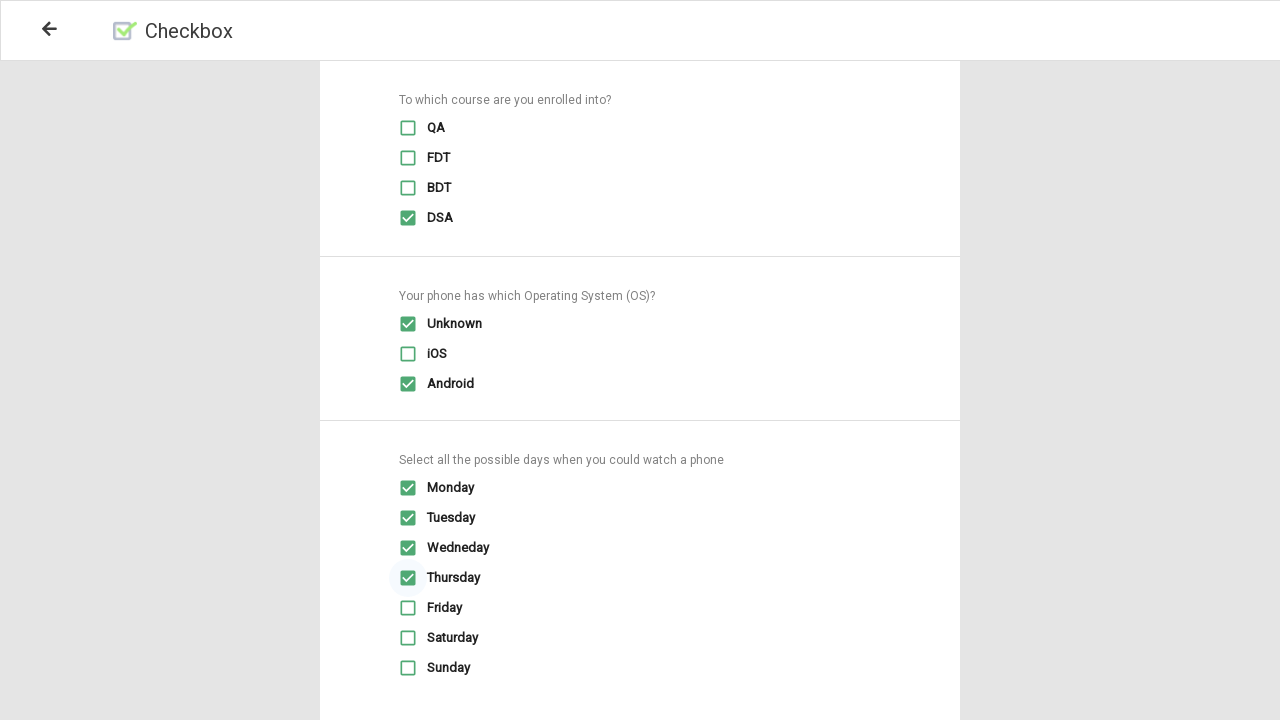

Clicked checkbox 5 in section 3 at (408, 608) on xpath=//div[@class='Checkbox_section3']//input[@type='checkbox'] >> nth=4
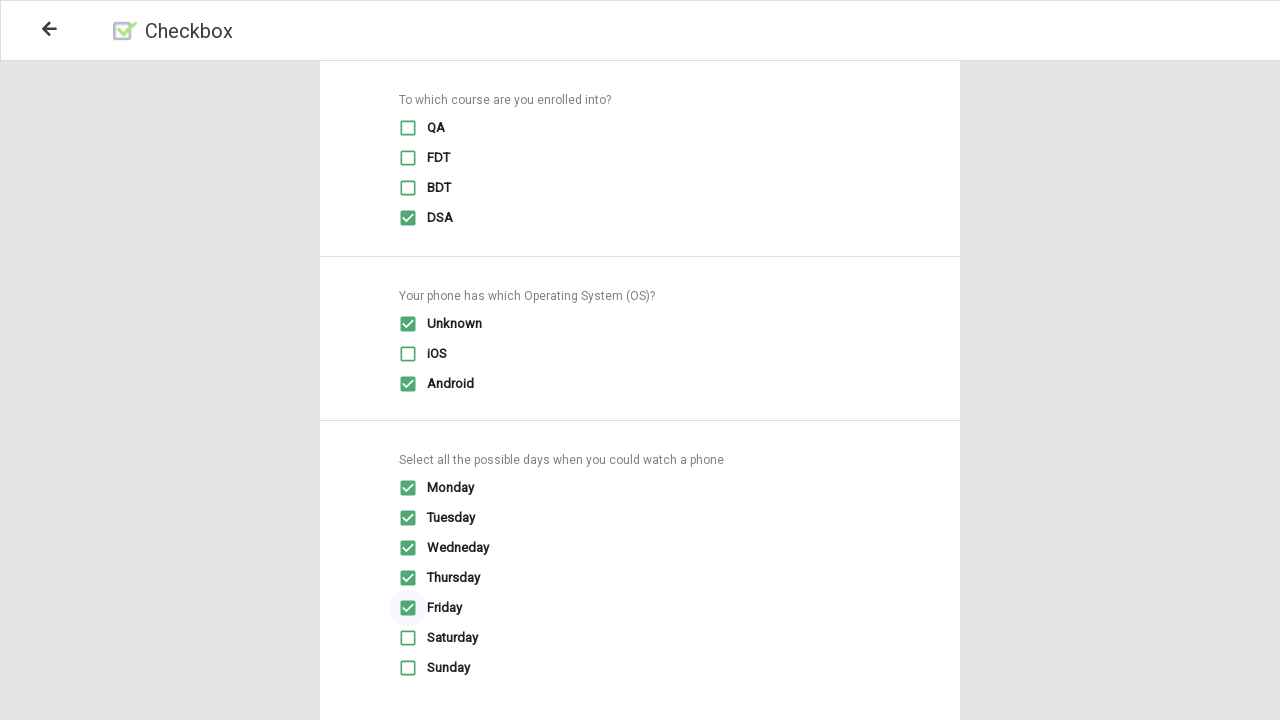

Waited 500ms after clicking checkbox 5 in section 3
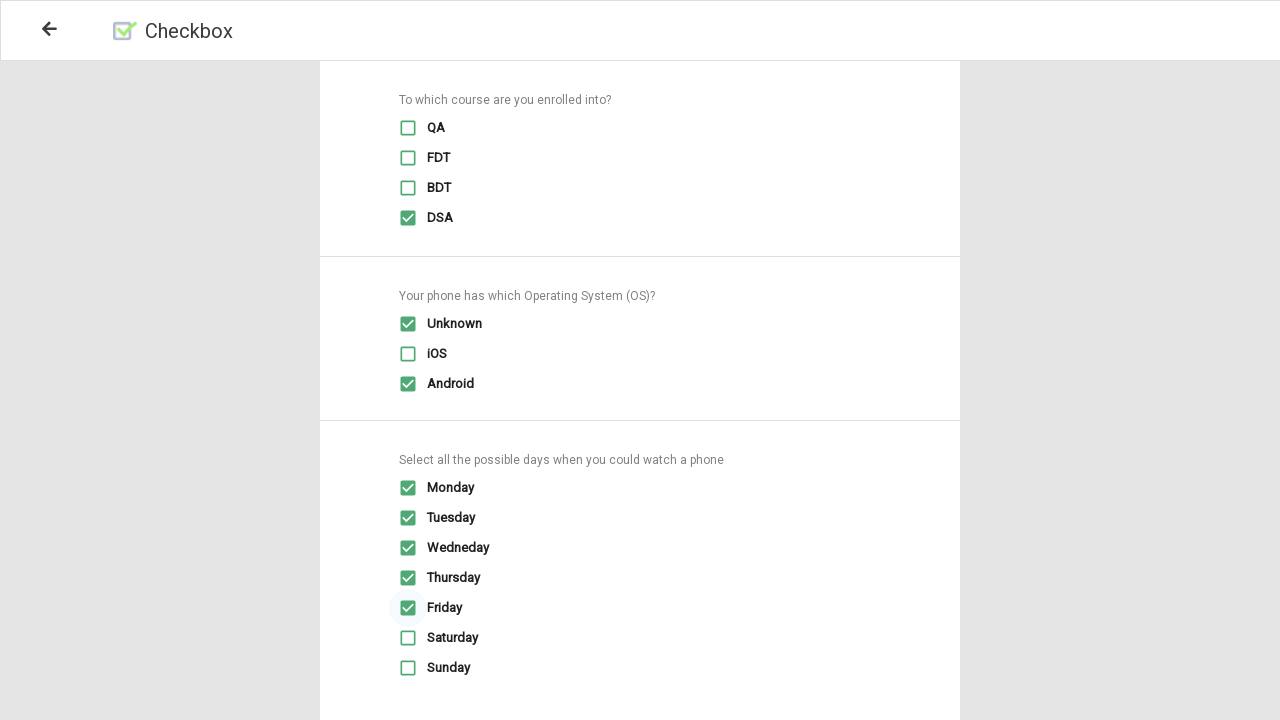

Clicked checkbox 6 in section 3 at (408, 638) on xpath=//div[@class='Checkbox_section3']//input[@type='checkbox'] >> nth=5
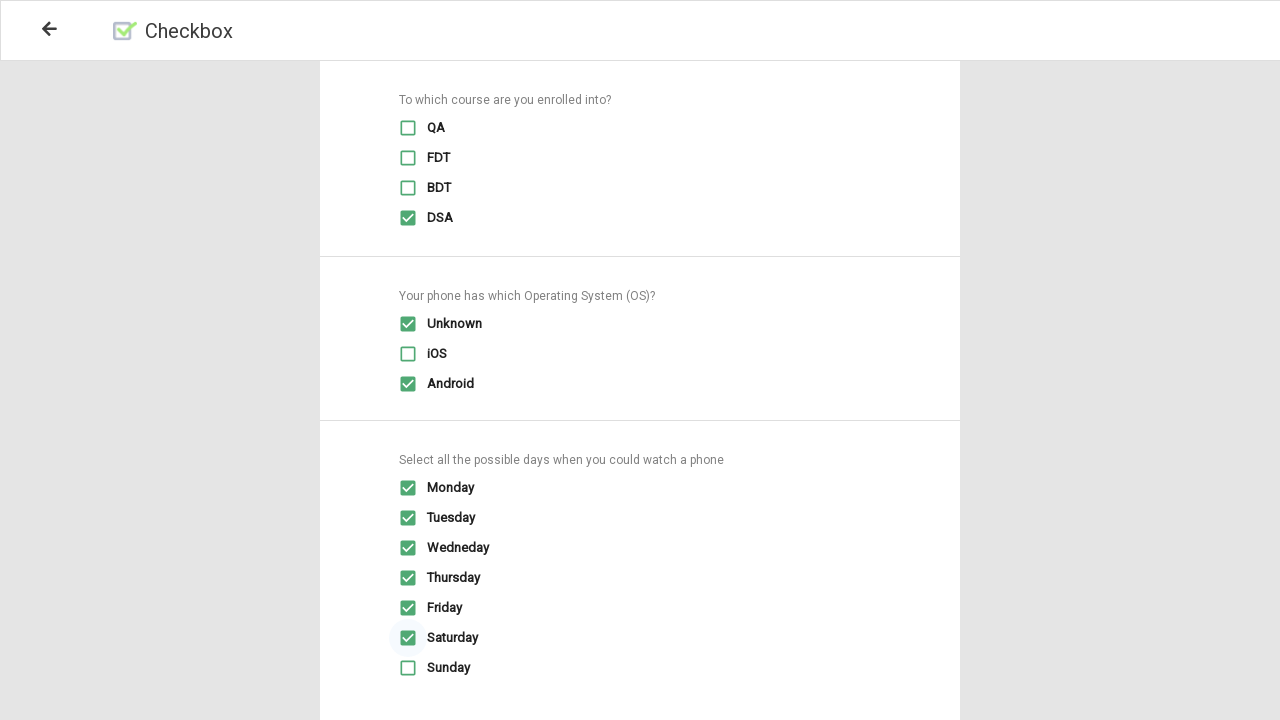

Waited 500ms after clicking checkbox 6 in section 3
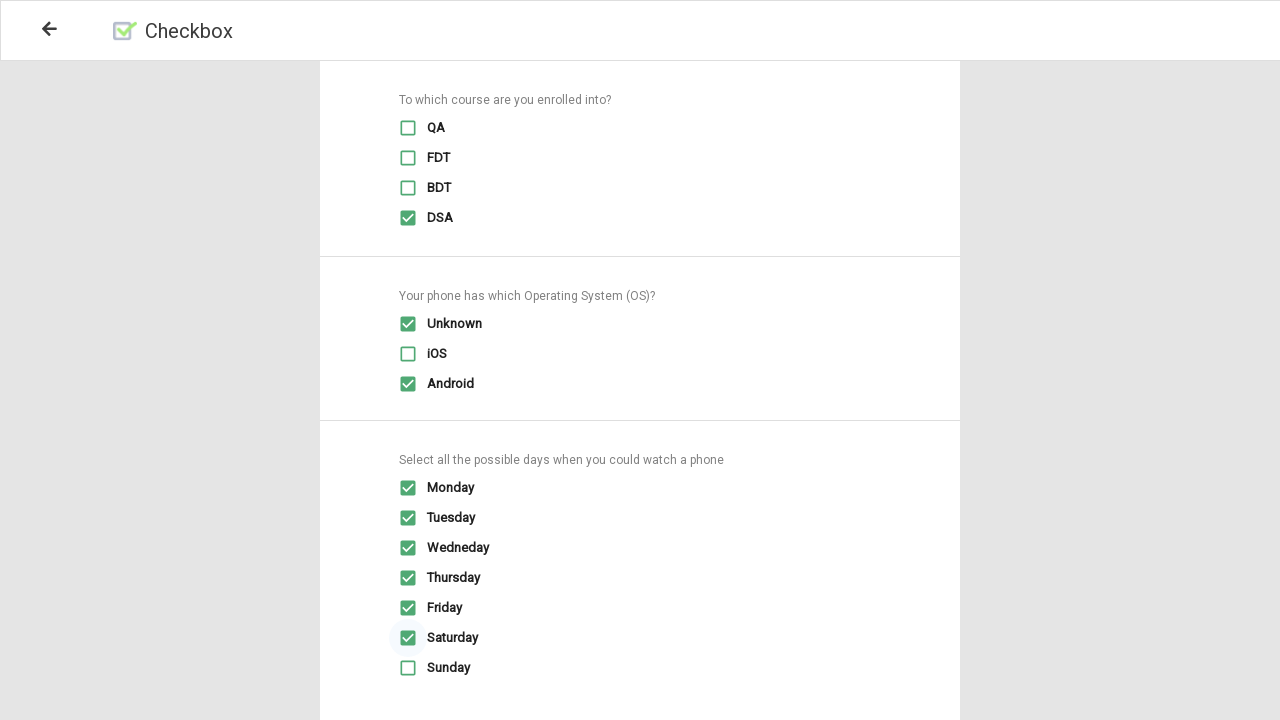

Clicked checkbox 7 in section 3 at (408, 668) on xpath=//div[@class='Checkbox_section3']//input[@type='checkbox'] >> nth=6
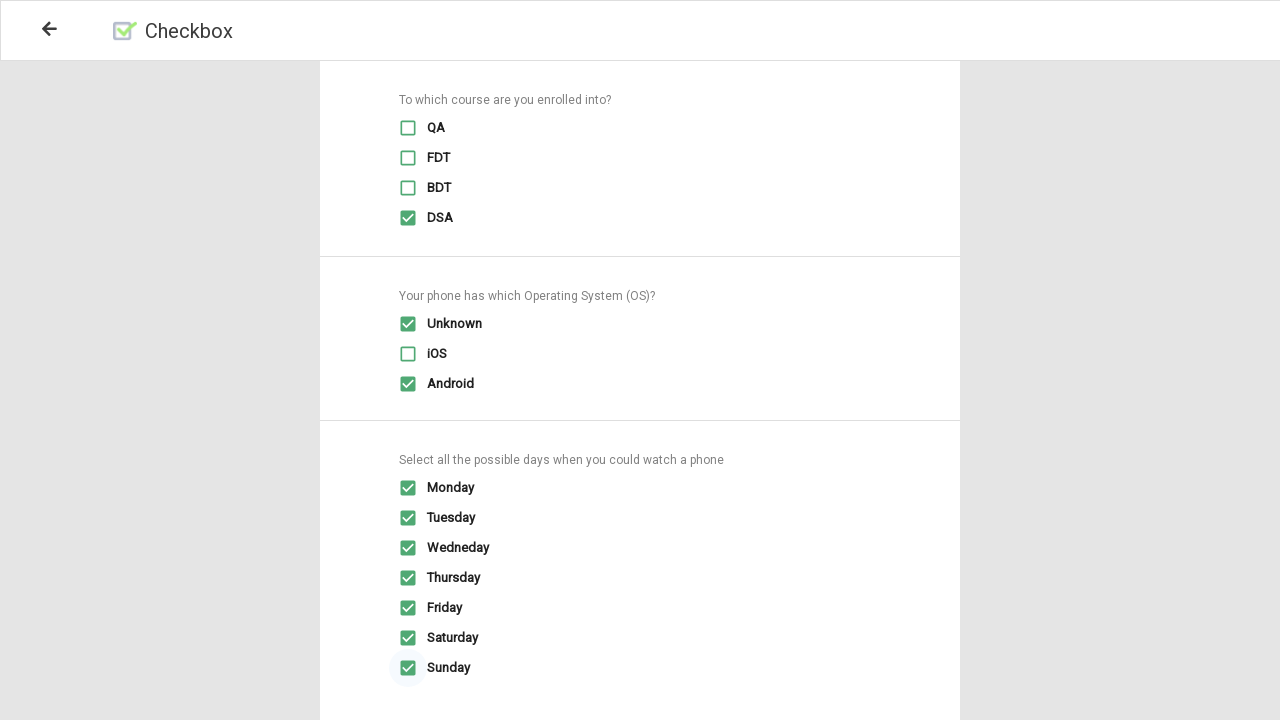

Waited 500ms after clicking checkbox 7 in section 3
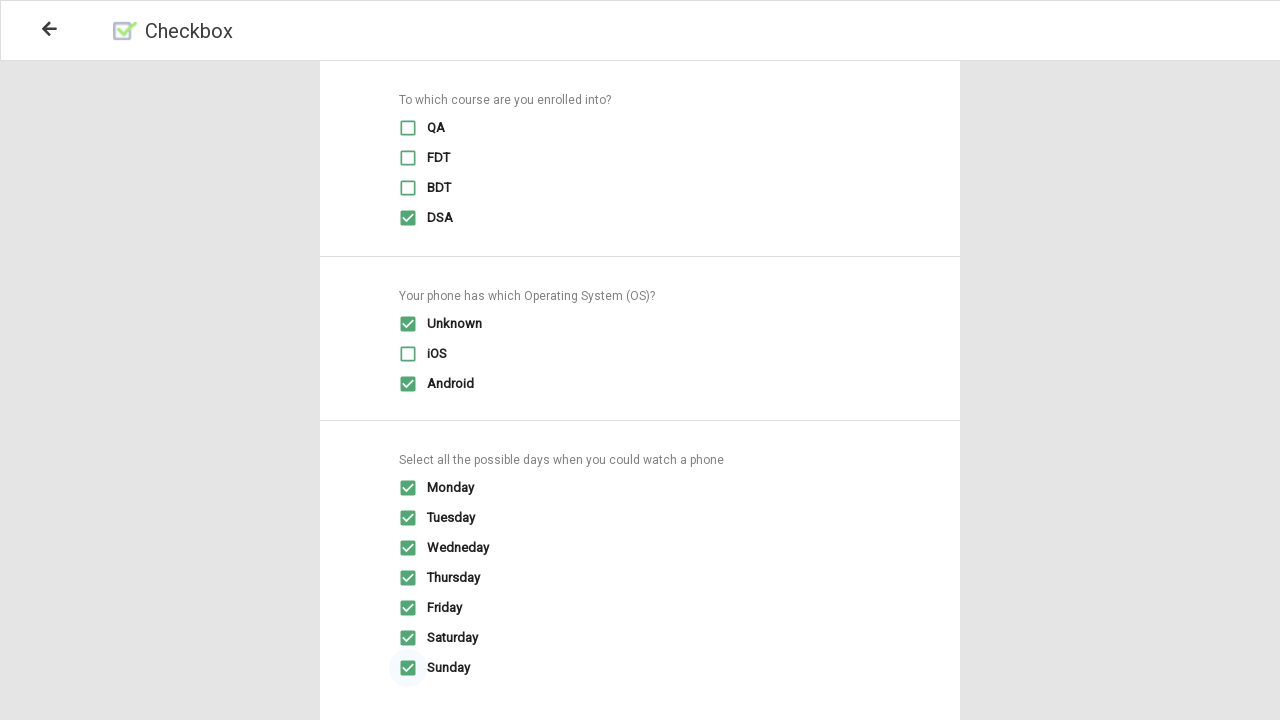

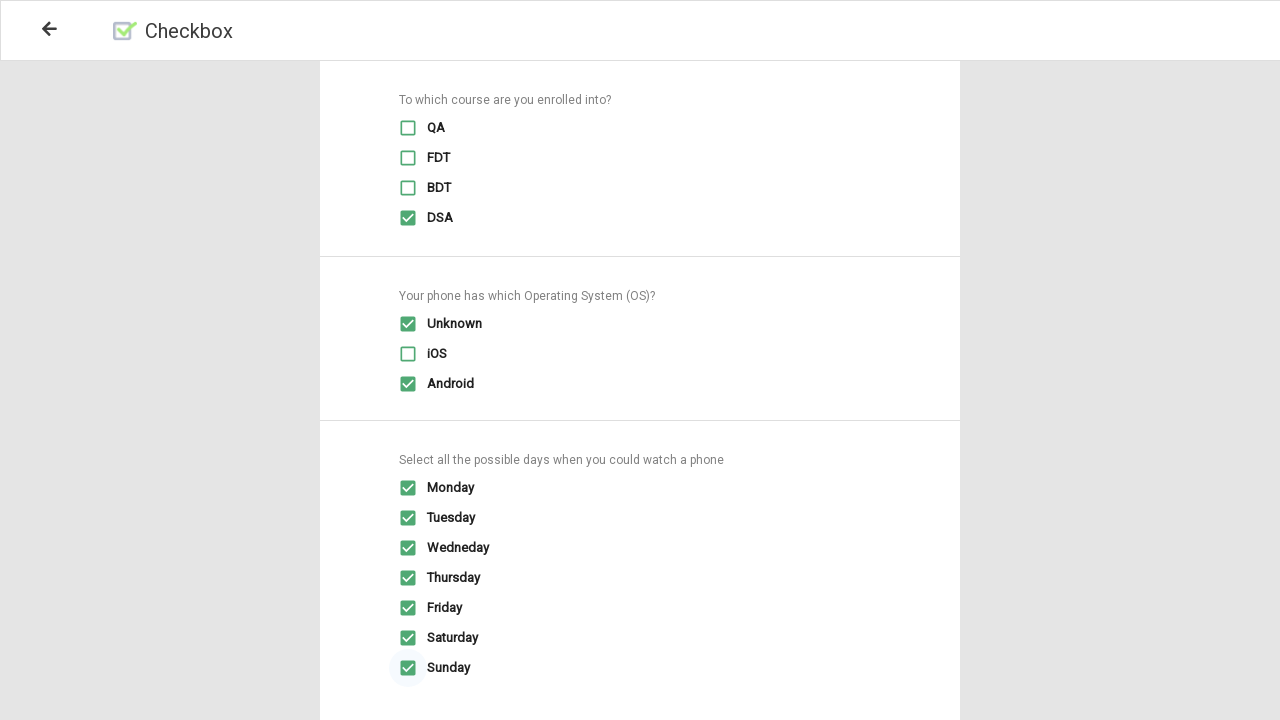